Tests calculator clear function - pressing 'c' resets display to 00.00

Starting URL: http://mhunterak.github.io/calc.html

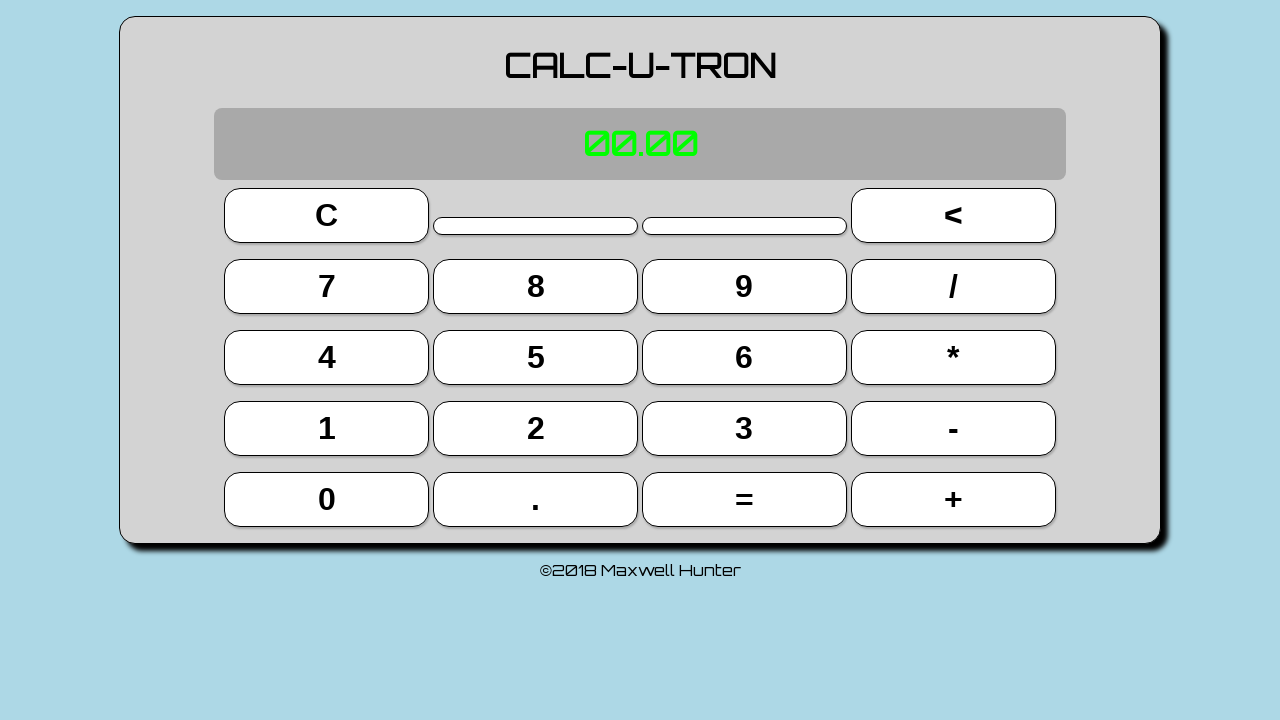

Pressed '5' on calculator keyboard
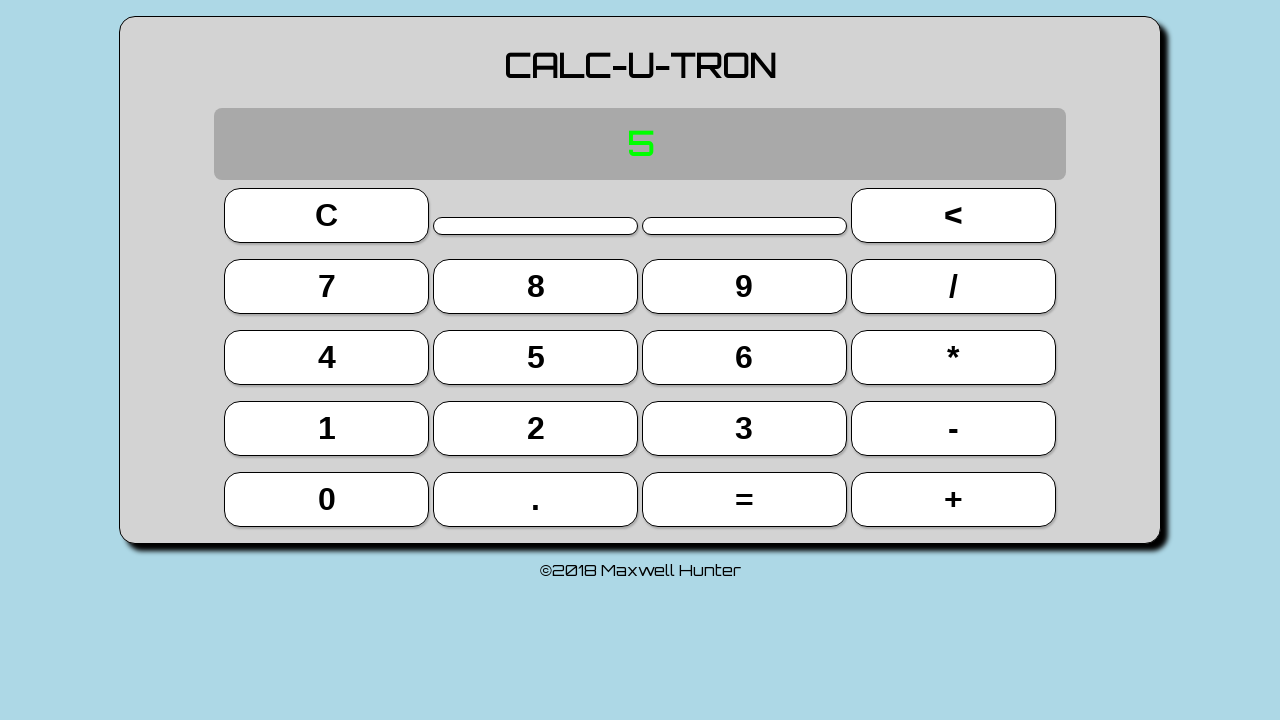

Pressed '+' operator on calculator keyboard
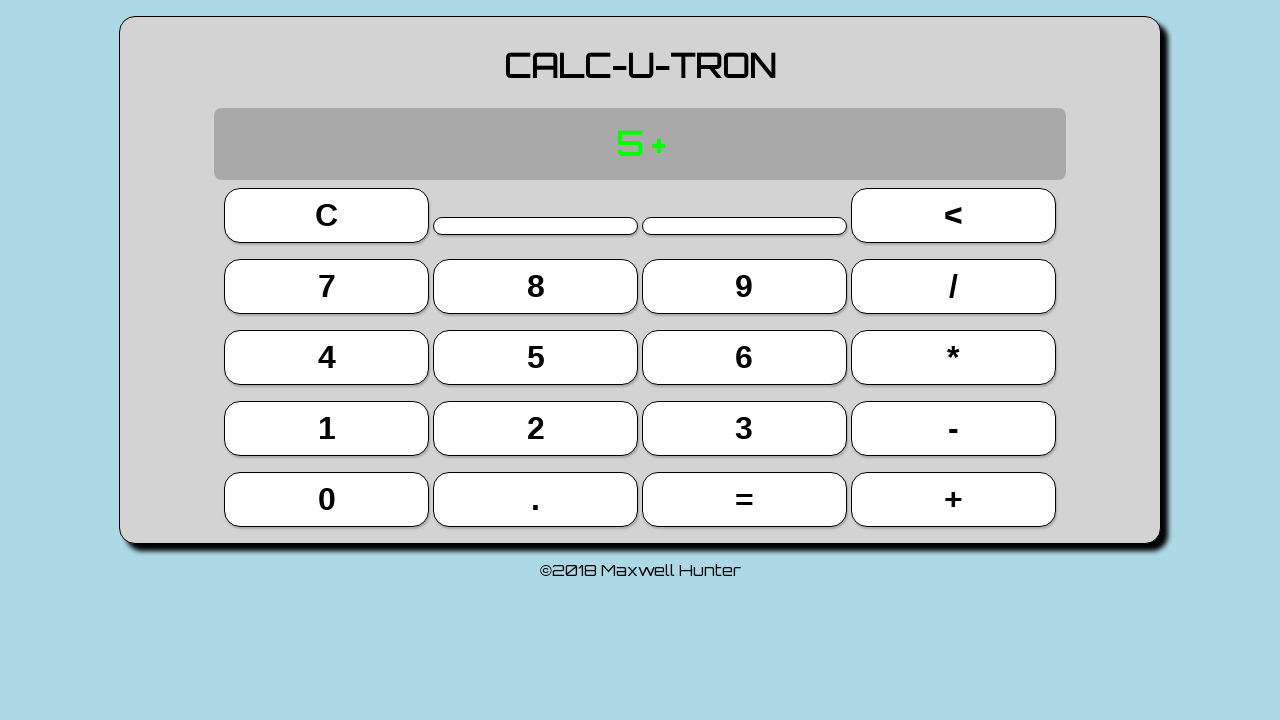

Pressed '7' on calculator keyboard
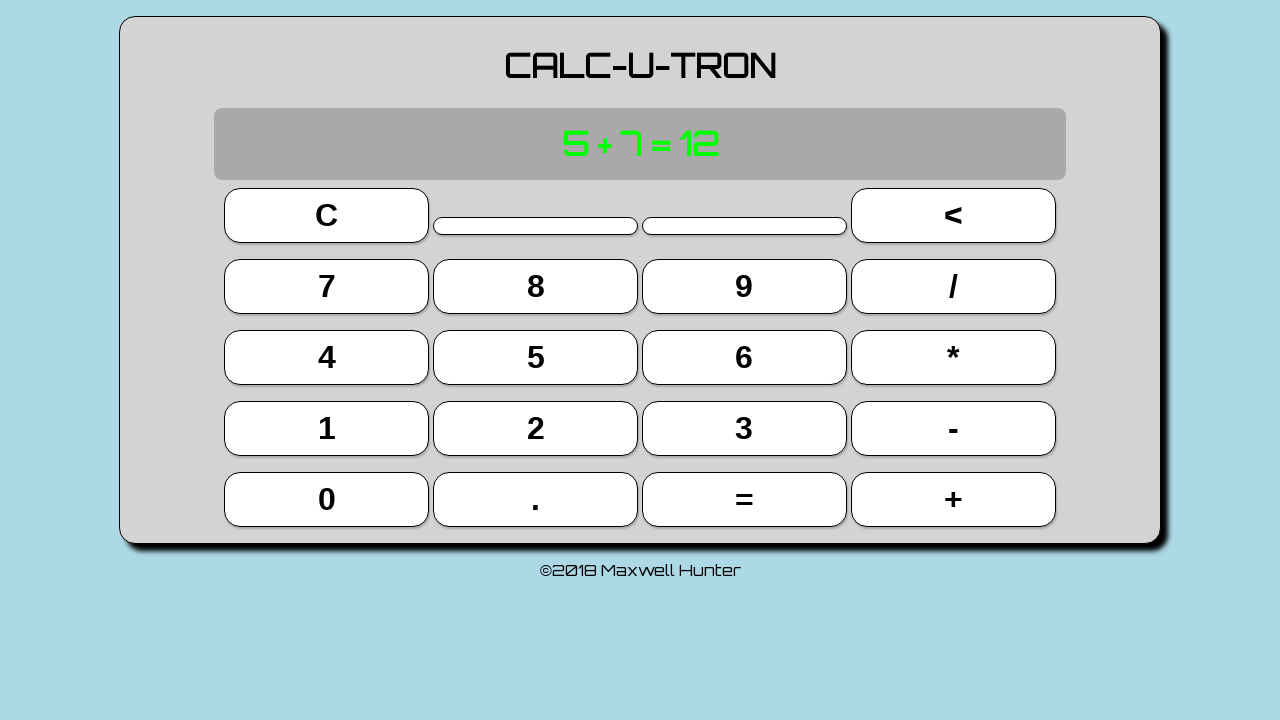

Pressed 'c' to clear calculator display
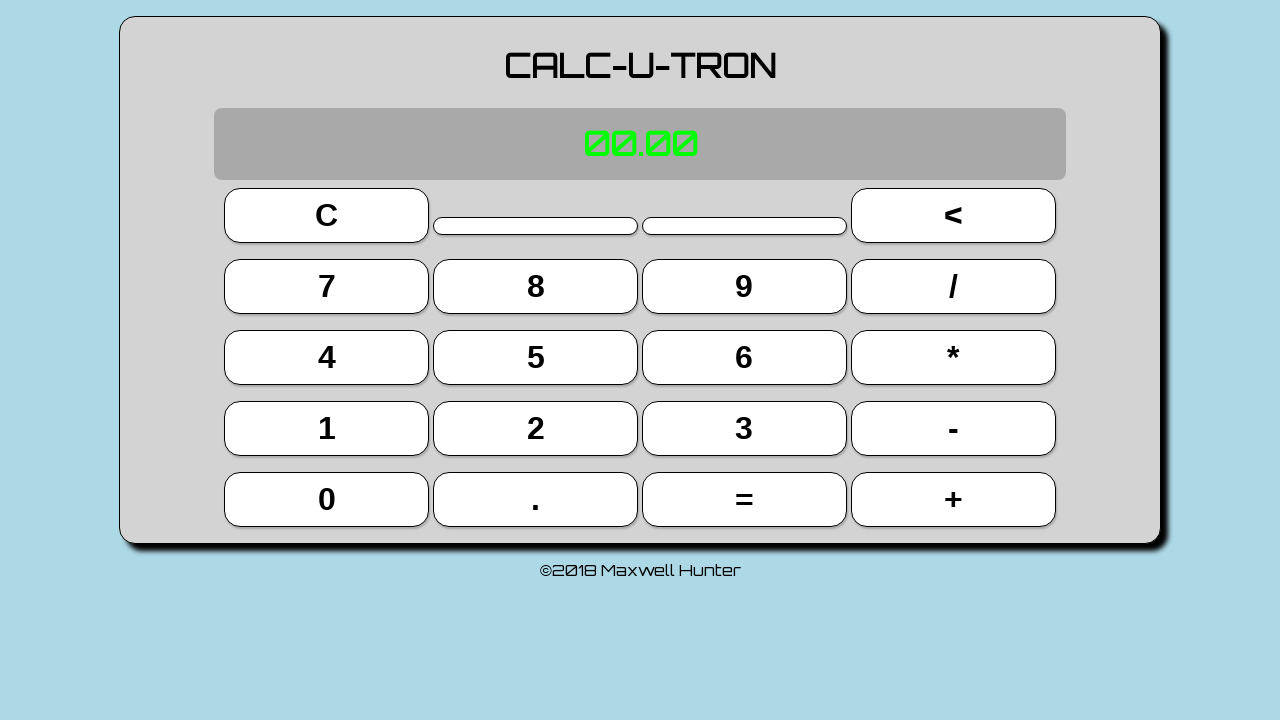

Verified display was reset to '00.00' after clear function
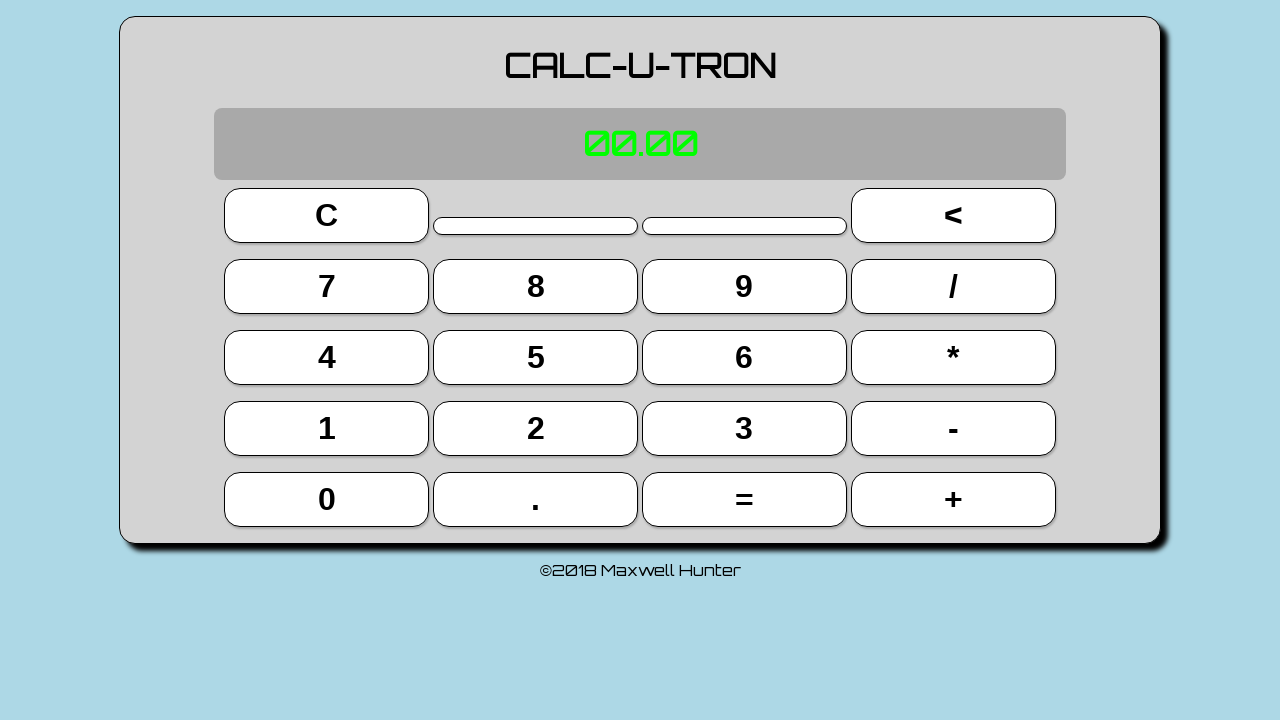

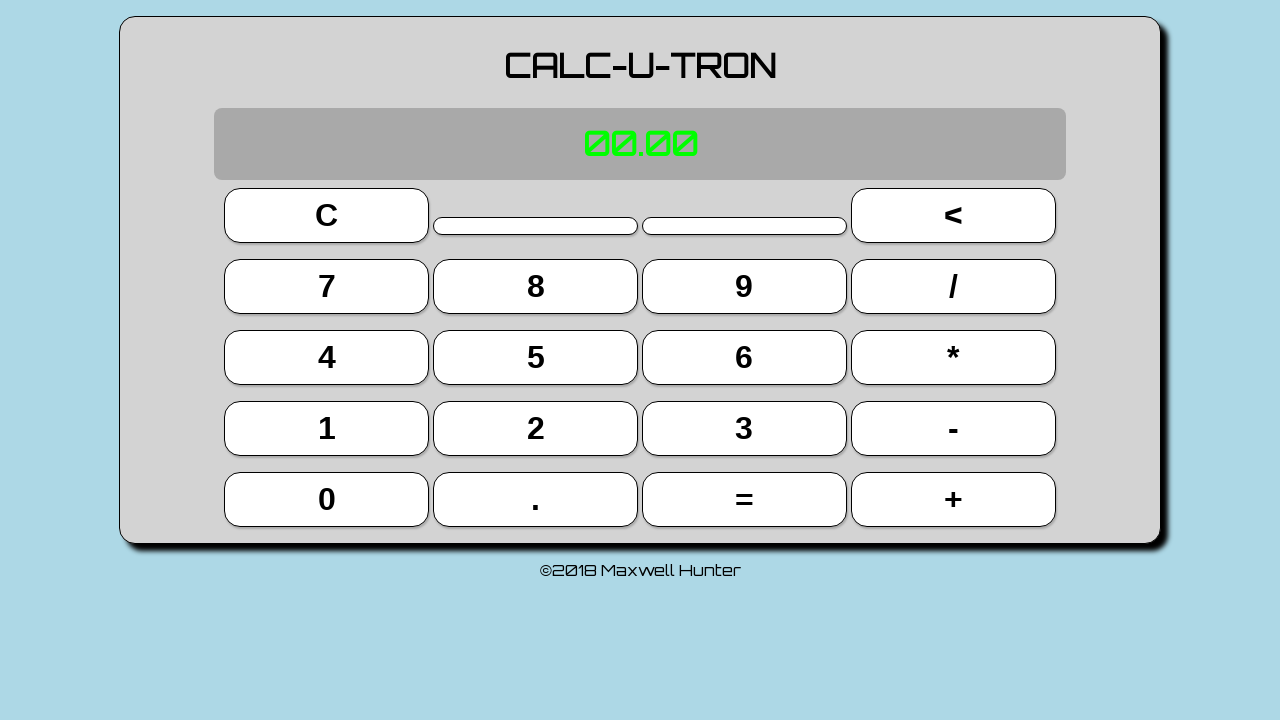